Tests a contact form by filling in first name, last name, email, and message fields, then submitting the form.

Starting URL: https://automationtesting.co.uk/contactForm.html

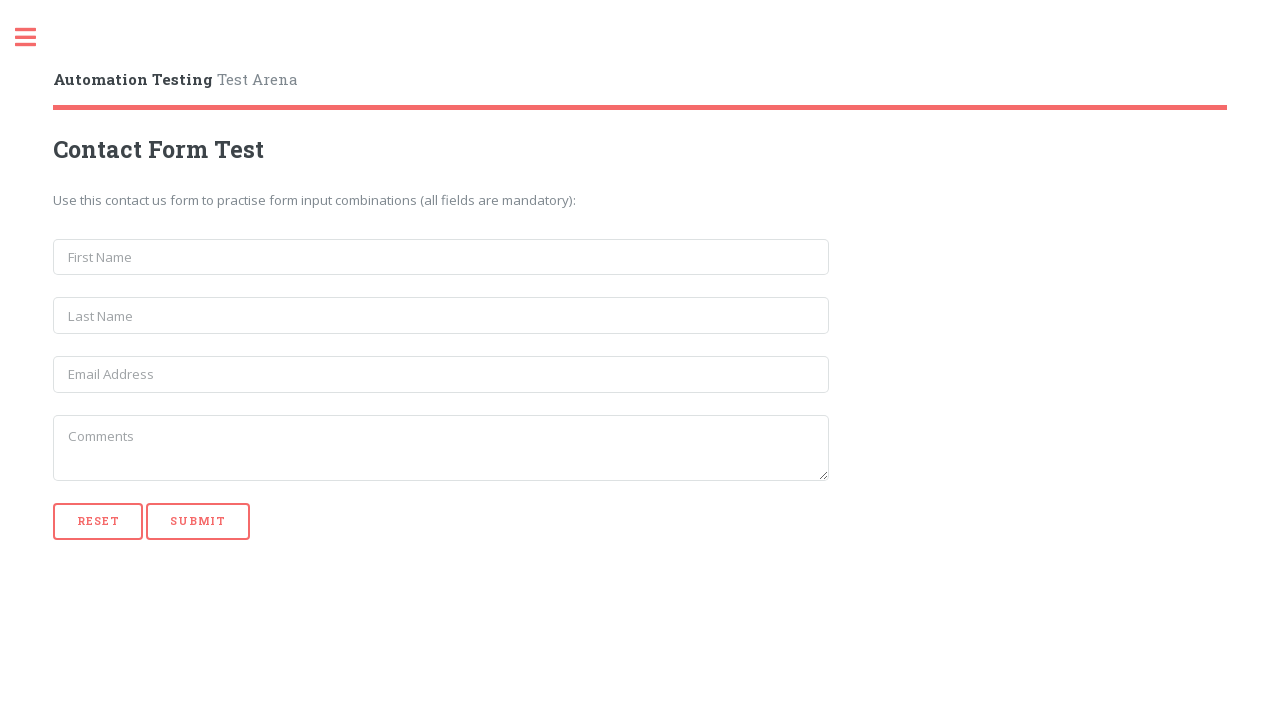

Filled first name field with 'Alex' on input[name='first_name']
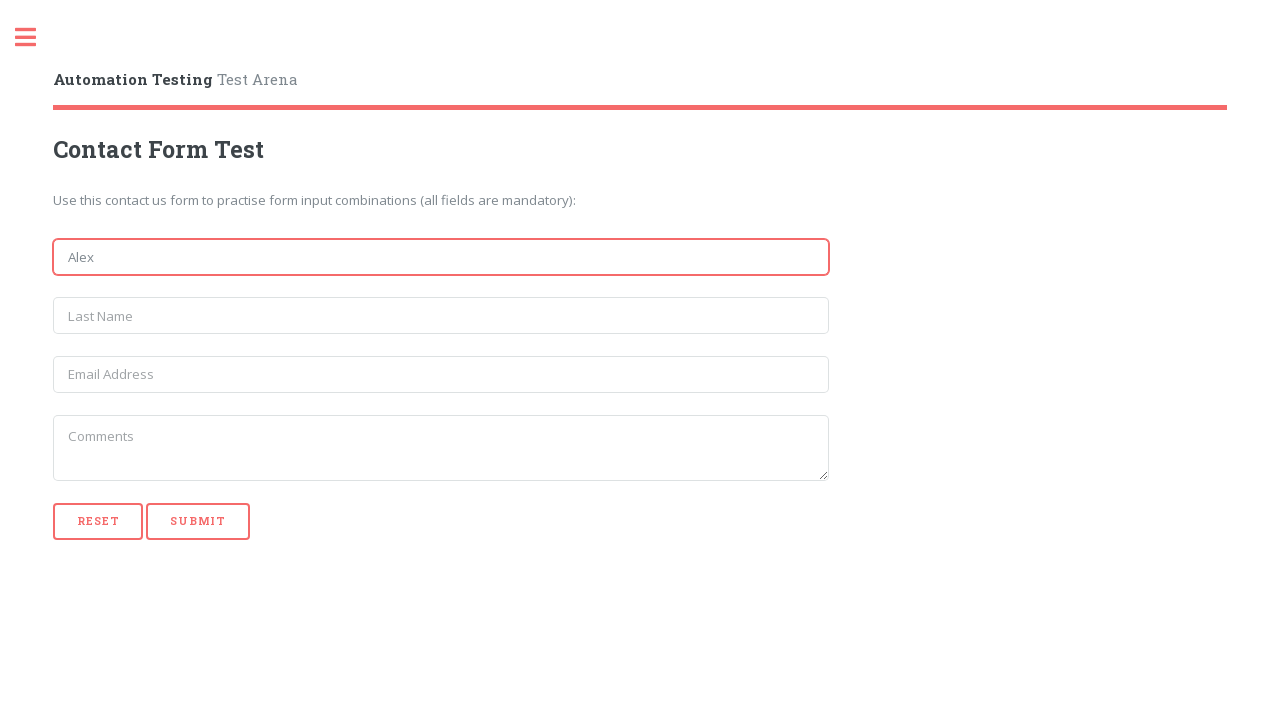

Filled last name field with 'Rayden' on input[name='last_name']
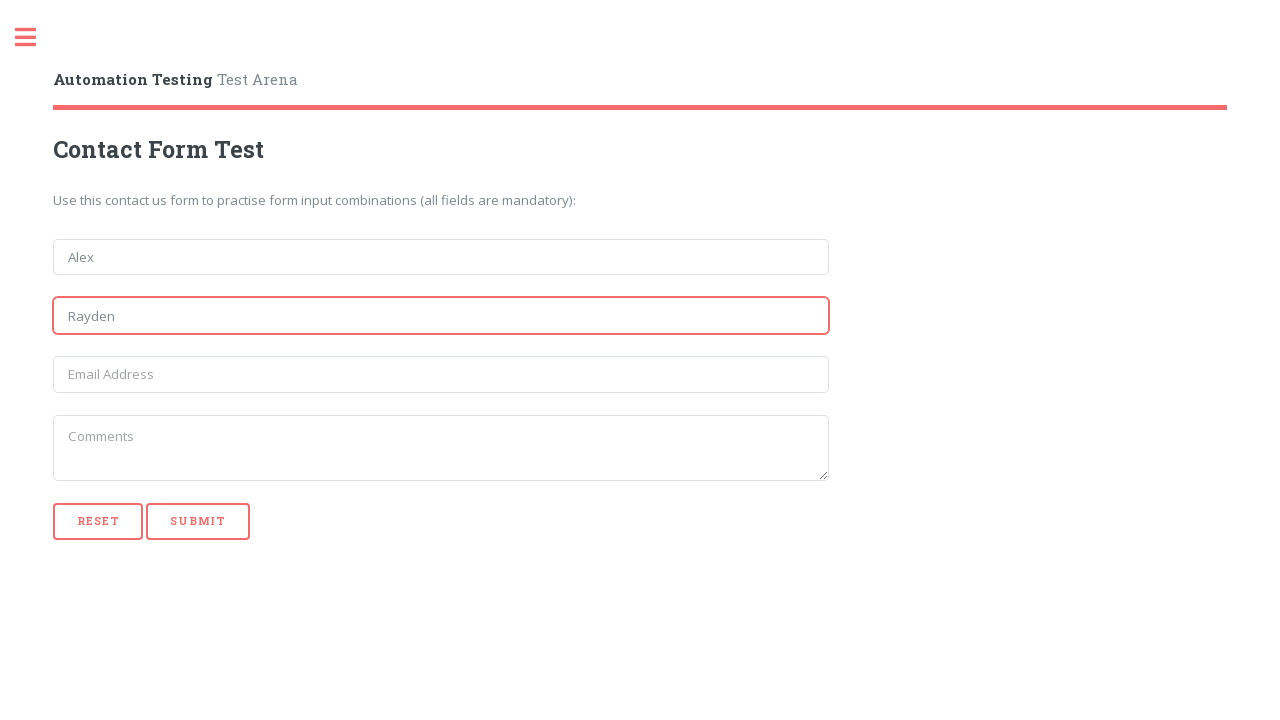

Filled email field with 'ar@gmail.com' on input[name='email']
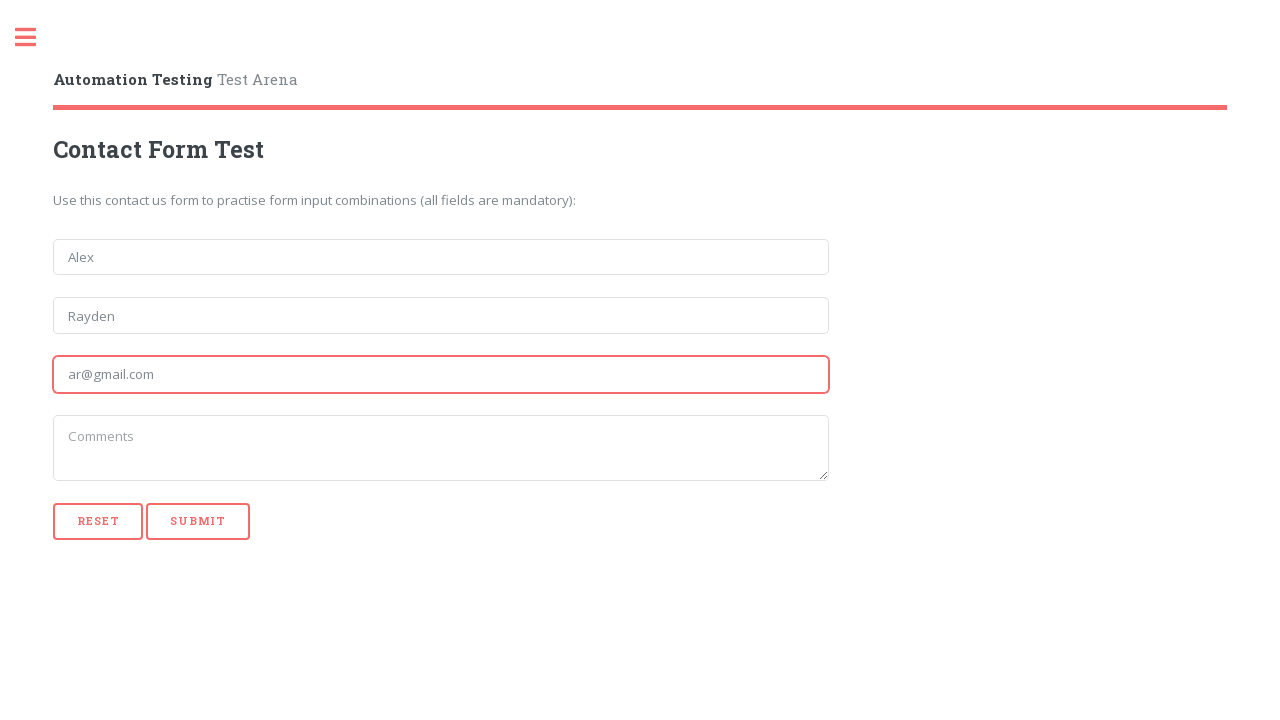

Filled message field with 'TBD' on textarea[name='message']
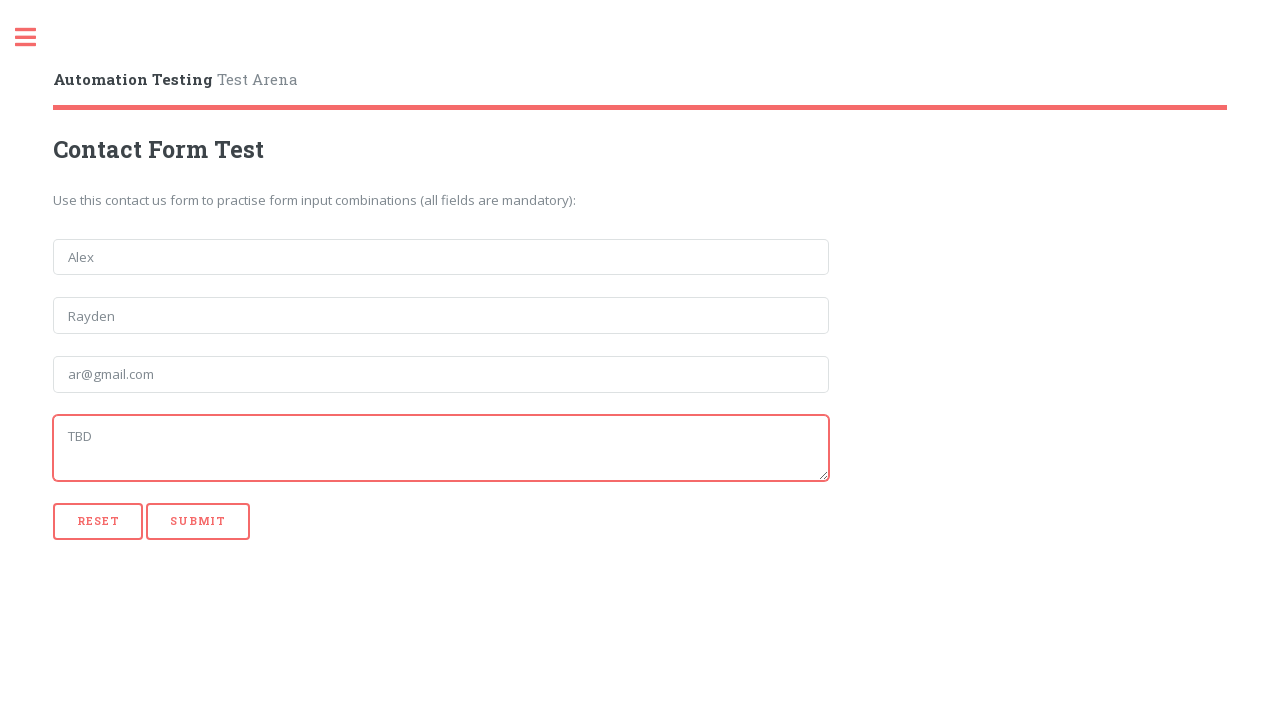

Clicked submit button to submit contact form at (198, 521) on xpath=//*[@id='form_buttons']/input[2]
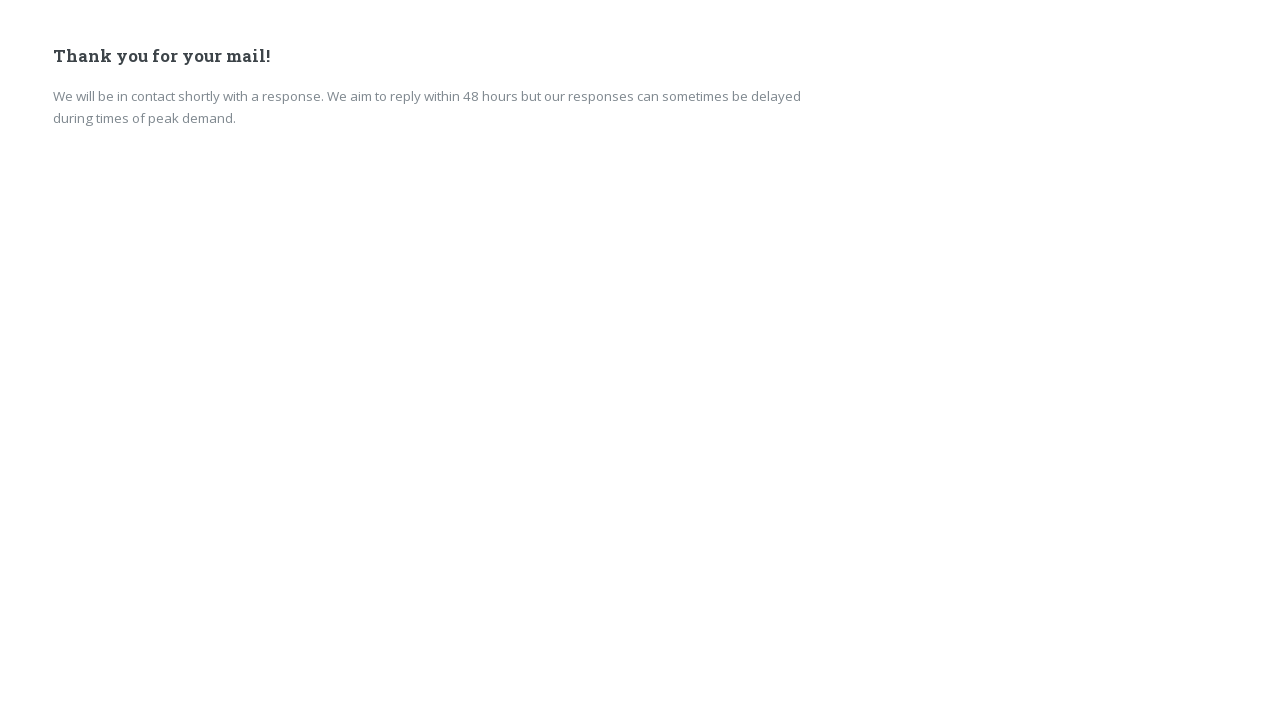

Waited 2 seconds for form submission to complete
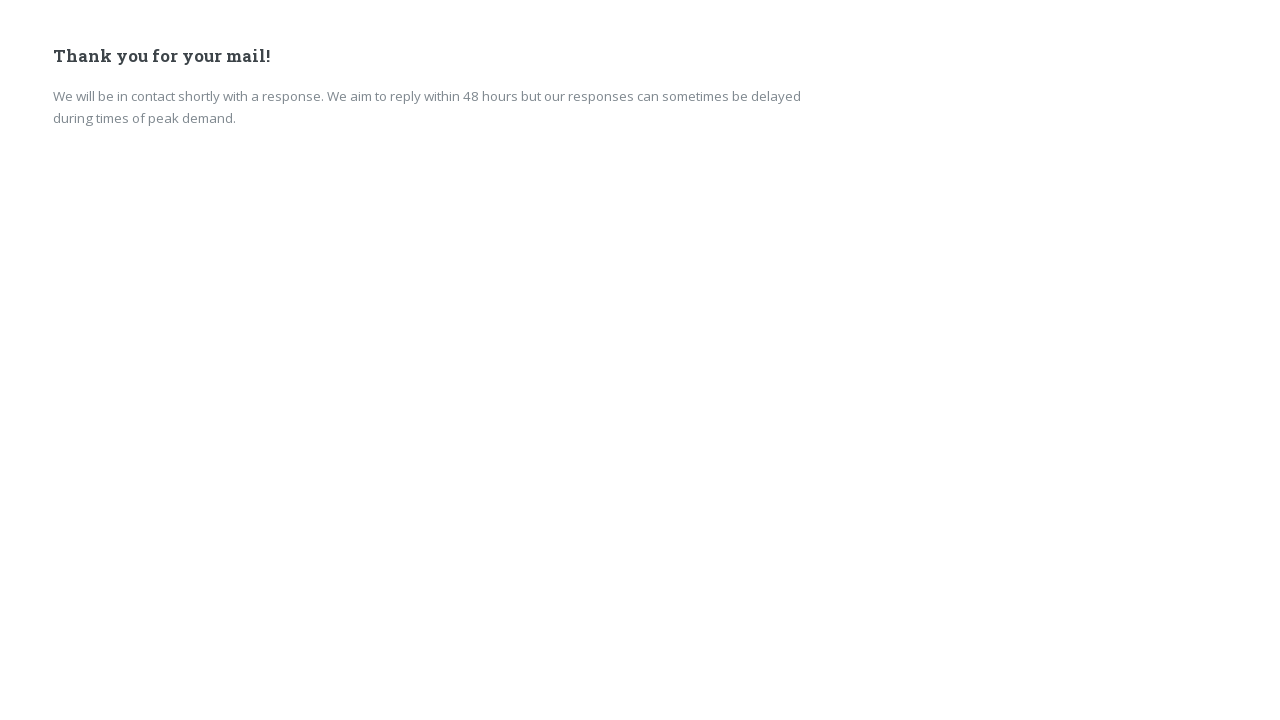

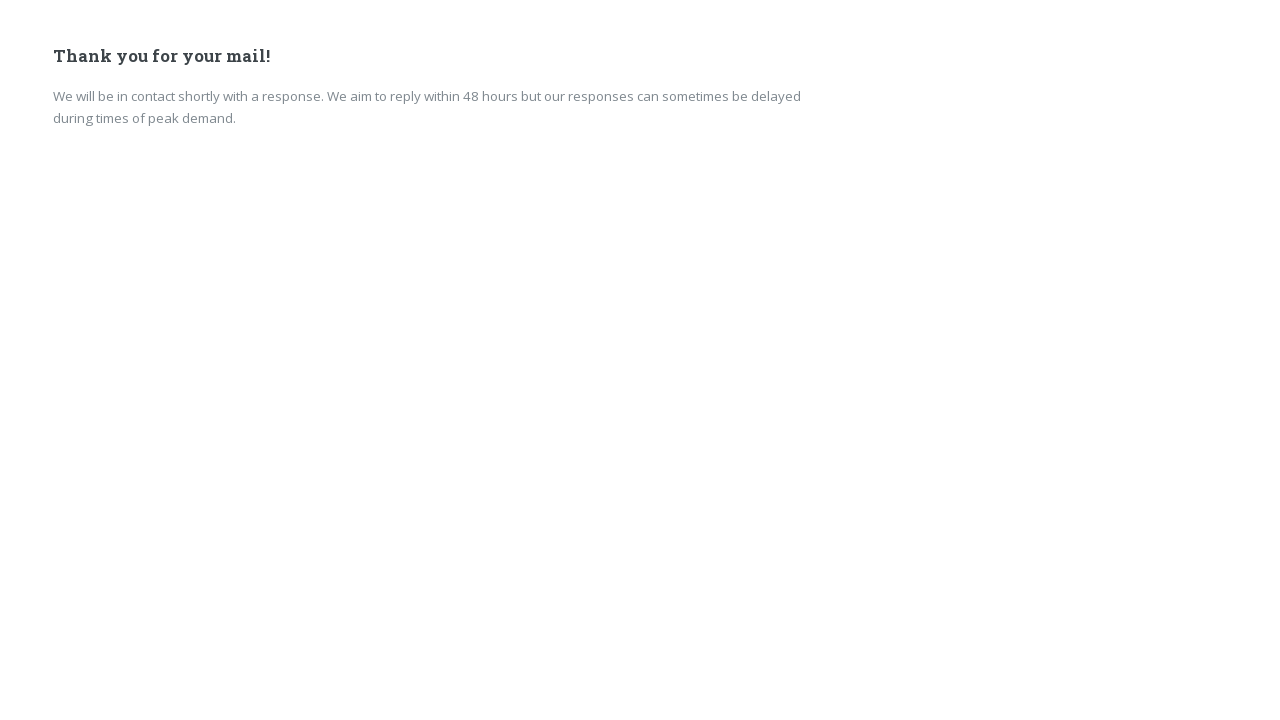